Tests dynamic content loading by clicking a Start button and verifying that "Hello World" text appears after loading completes

Starting URL: https://the-internet.herokuapp.com/dynamic_loading/1

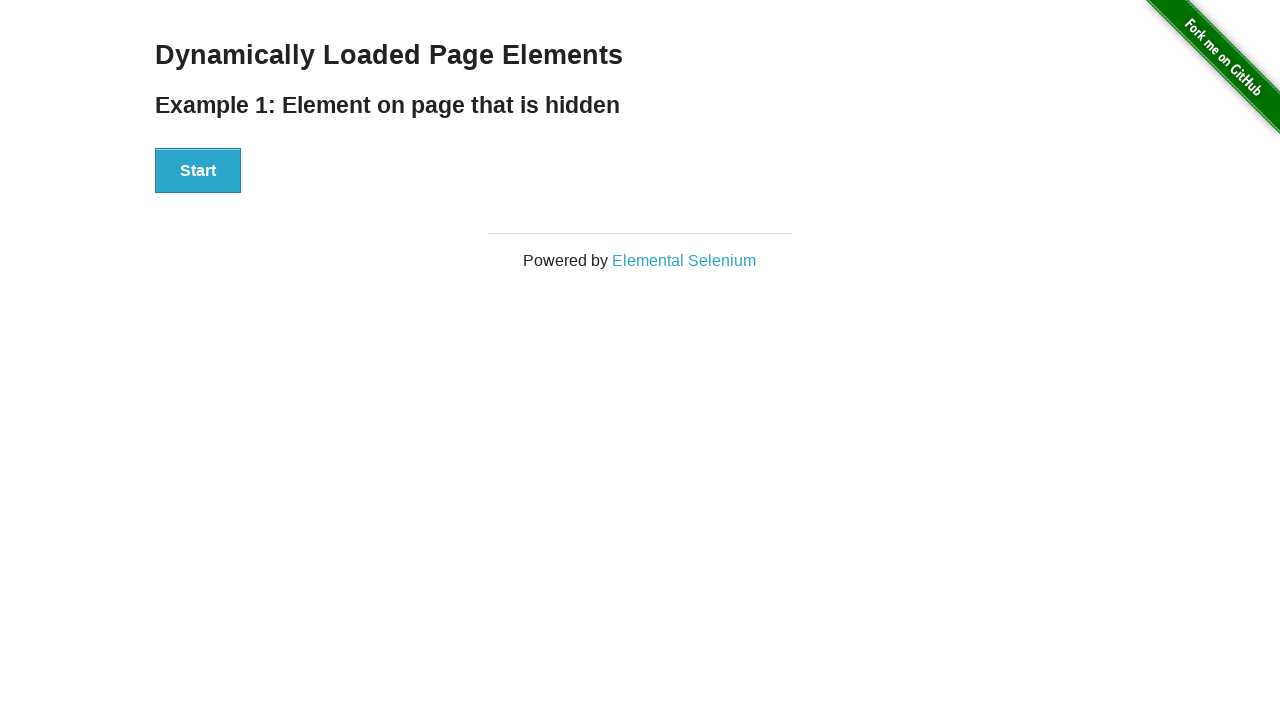

Clicked the Start button to initiate dynamic content loading at (198, 171) on xpath=//*[.='Start']
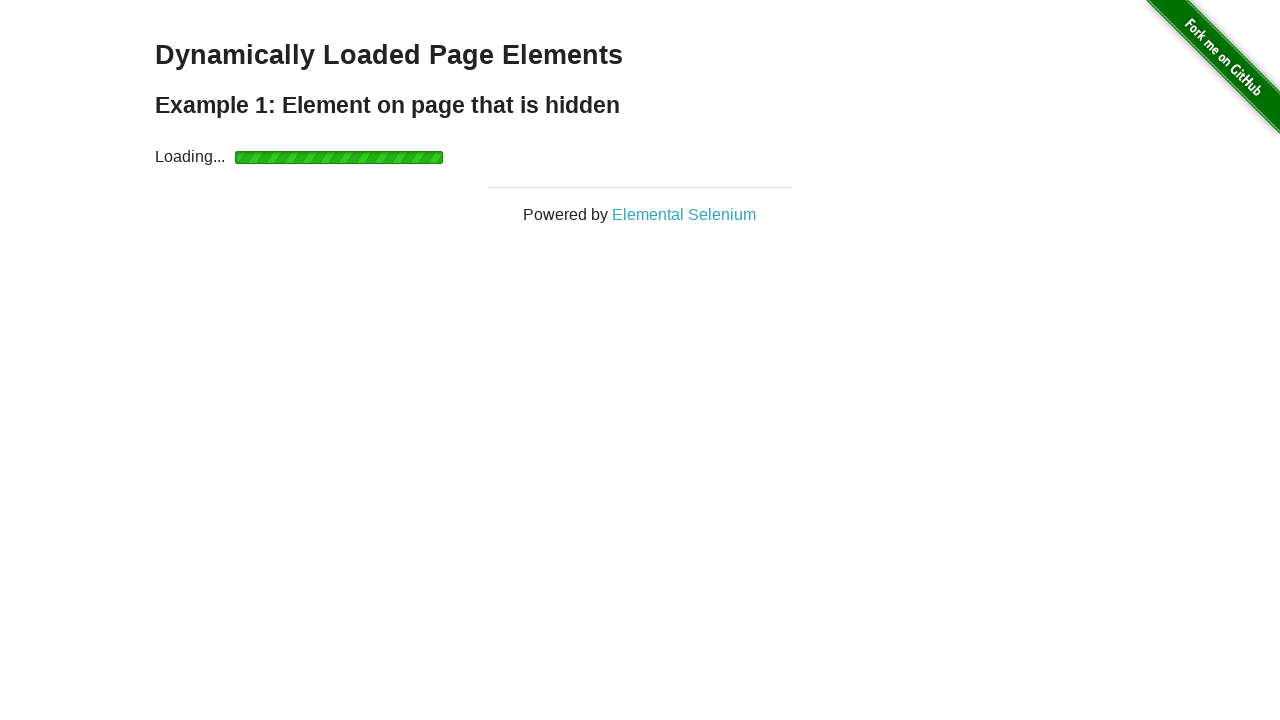

Waited for 'Hello World' text to become visible
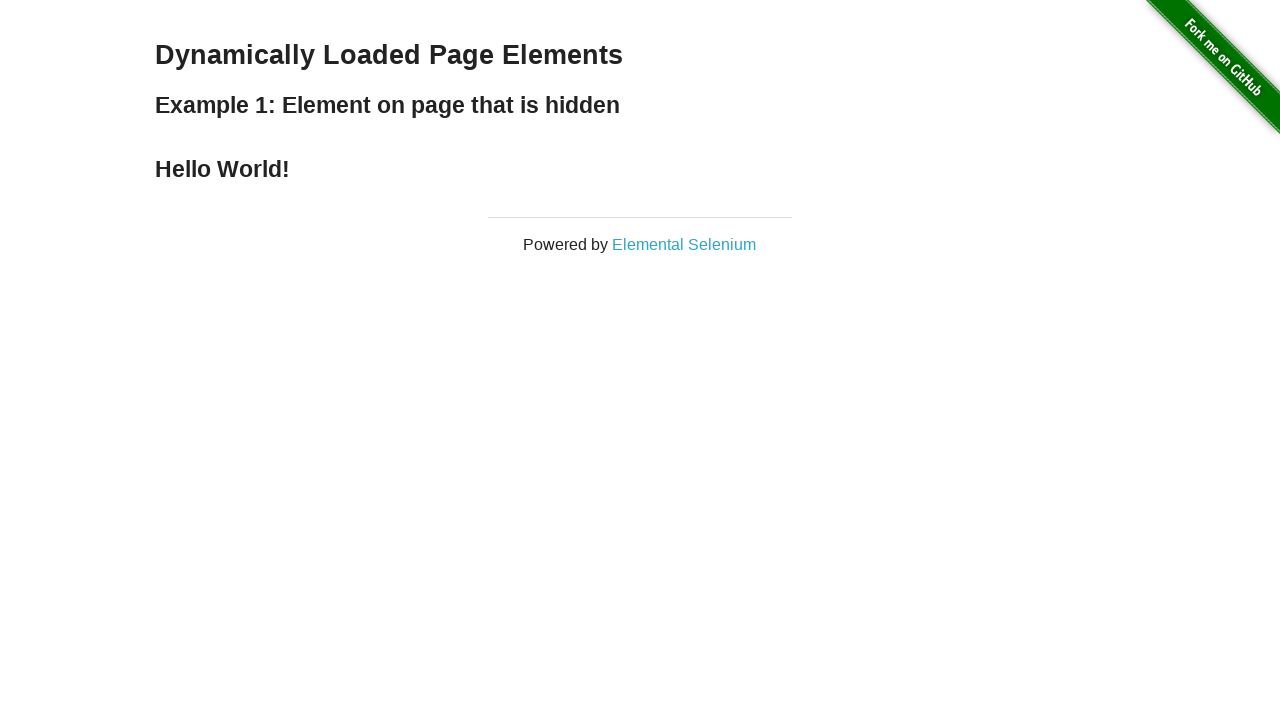

Located the 'Hello World' element
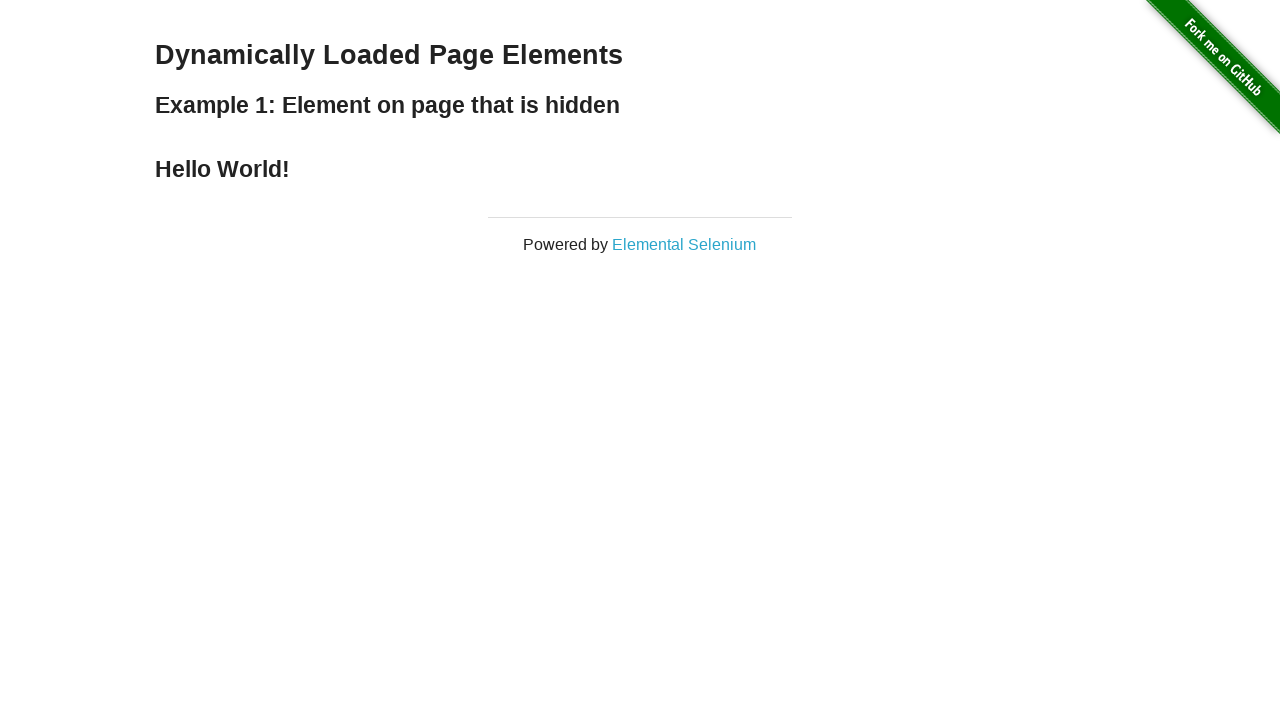

Verified that 'Hello World' text is visible after dynamic loading completed
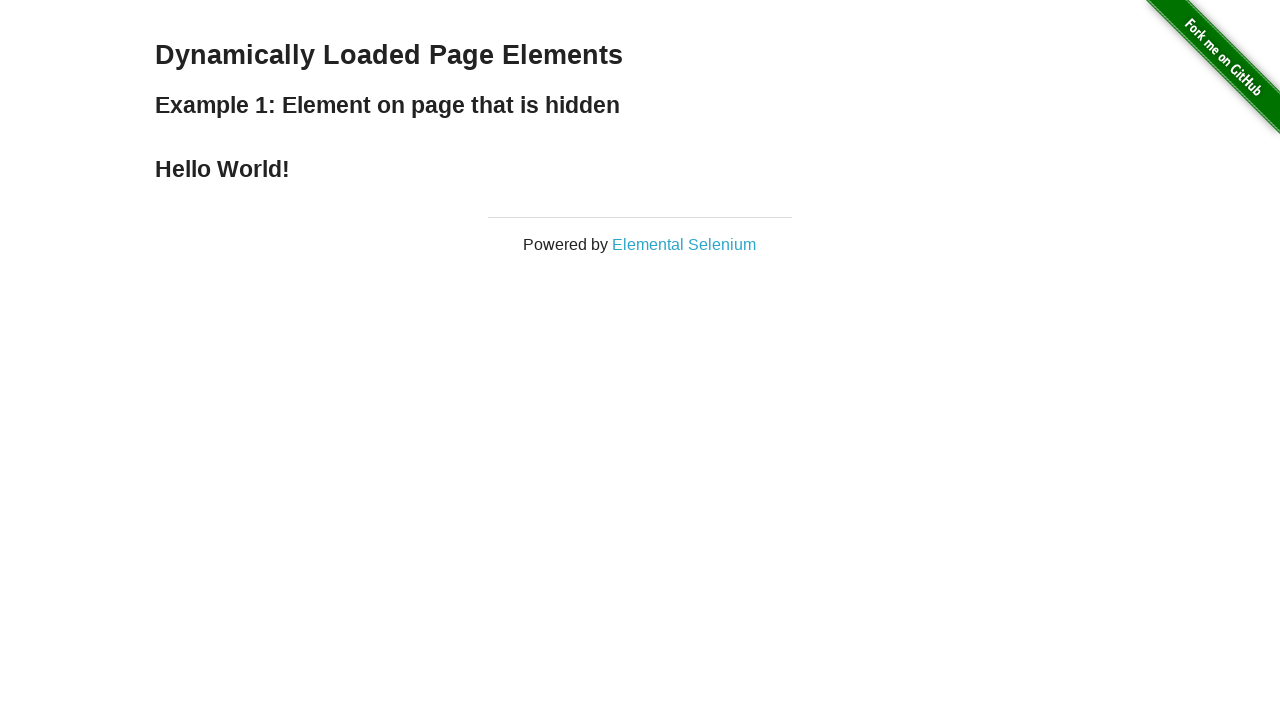

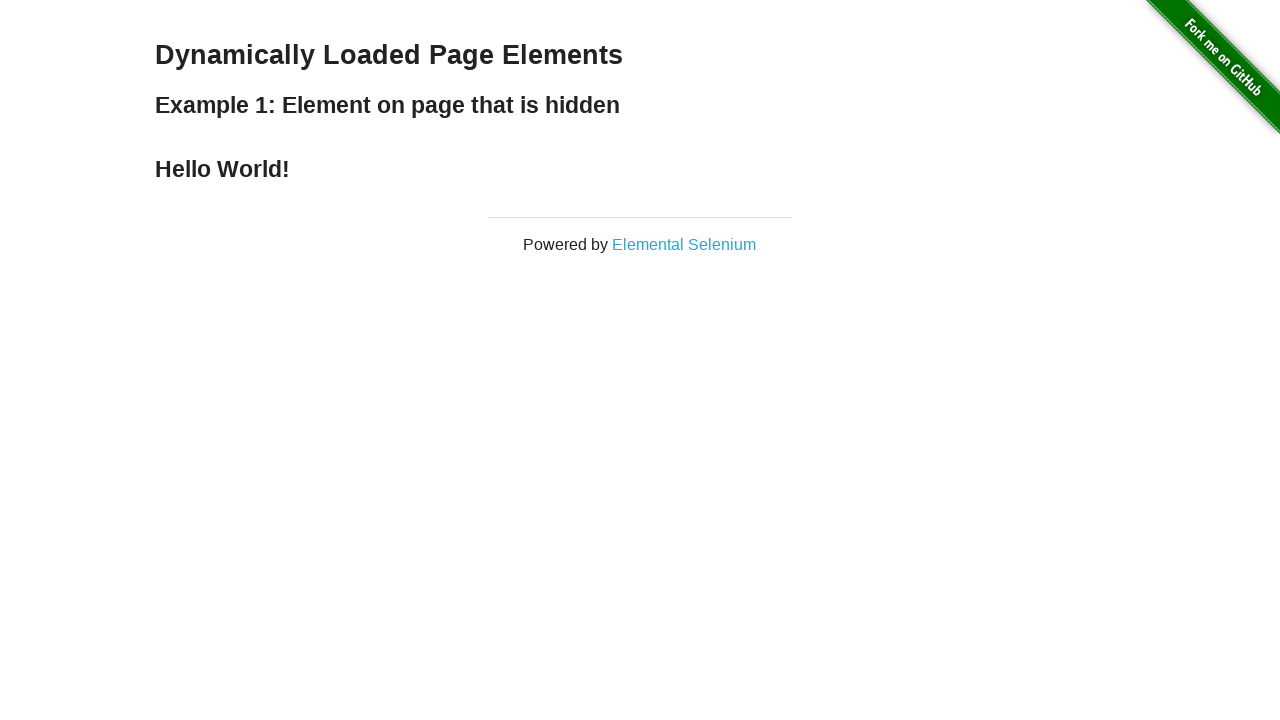